Tests property search functionality on Wellington government services by searching for an address, interacting with aerial photos modal, expanding/collapsing sections, and filling out a form to remove personal details.

Starting URL: https://services.wellington.govt.nz/property-search/

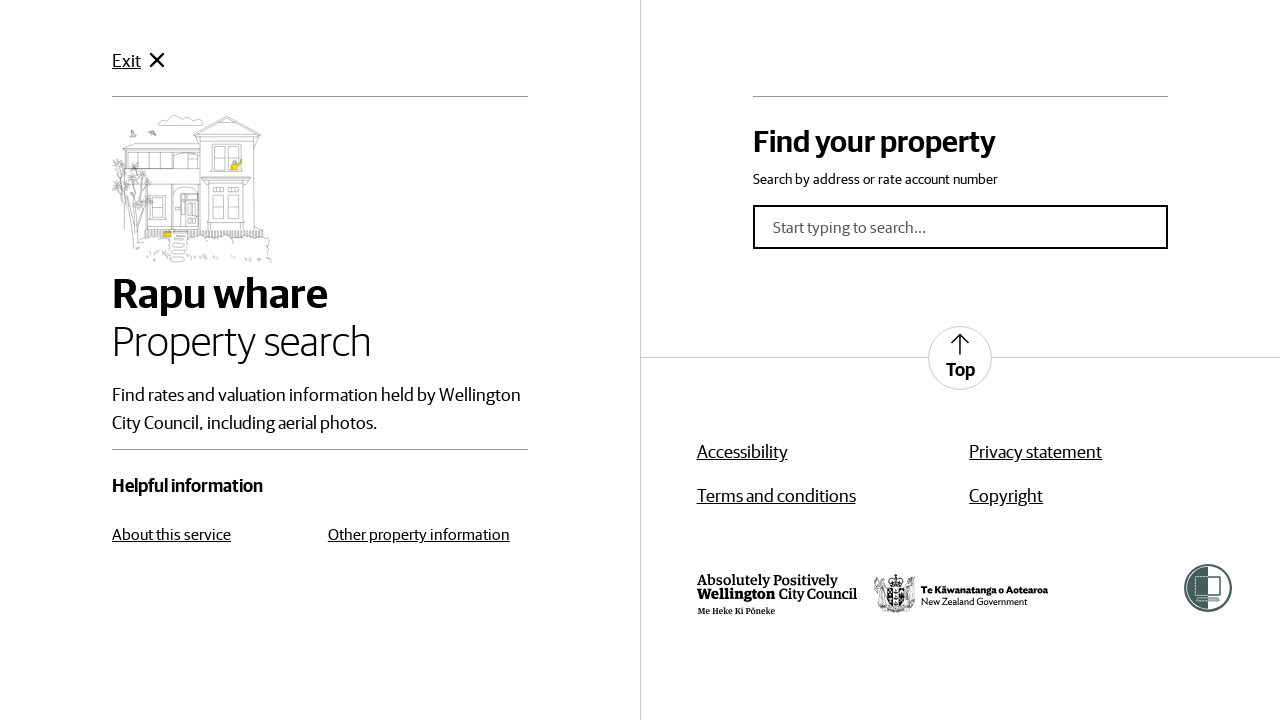

Clicked property search dropdown at (964, 227) on .css-19bb58m
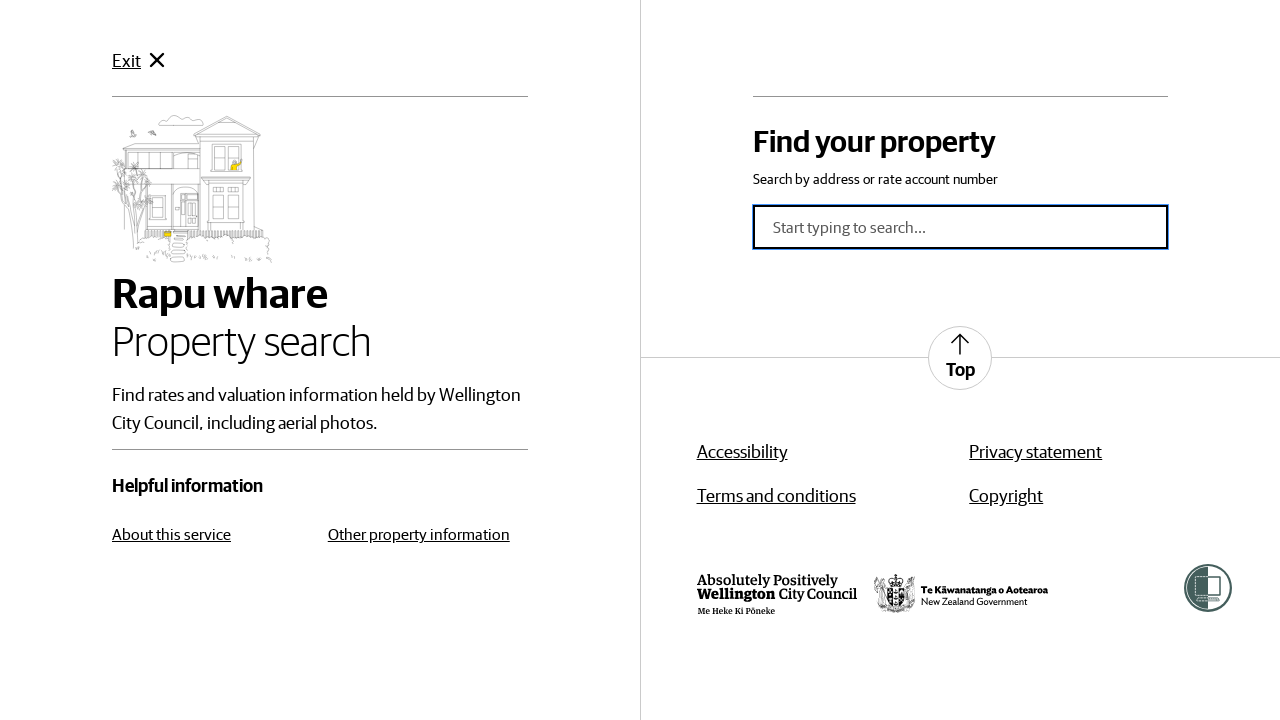

Filled search field with address '113 the terrace' on internal:label="option , selected. Select is"i
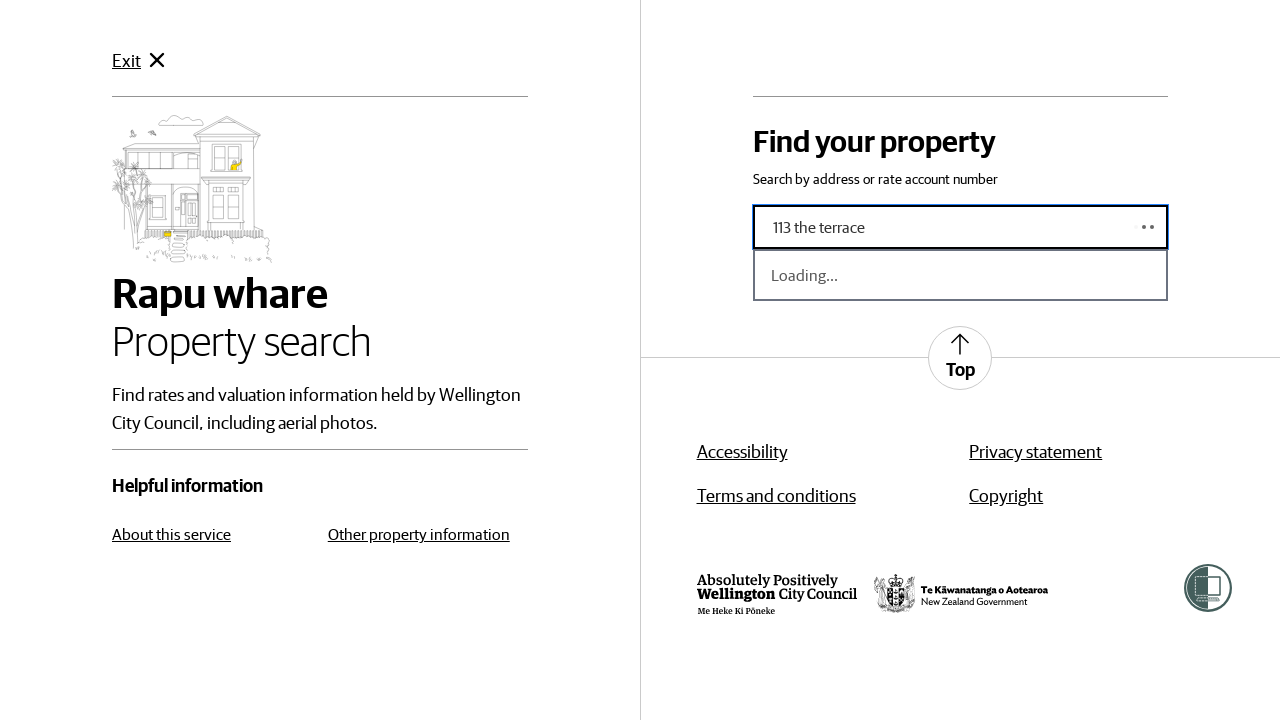

Selected address '226 Lambton Quay Wellington Central 6011' from dropdown at (920, 275) on internal:text="226 Lambton Quay Wellington Central 6011"s
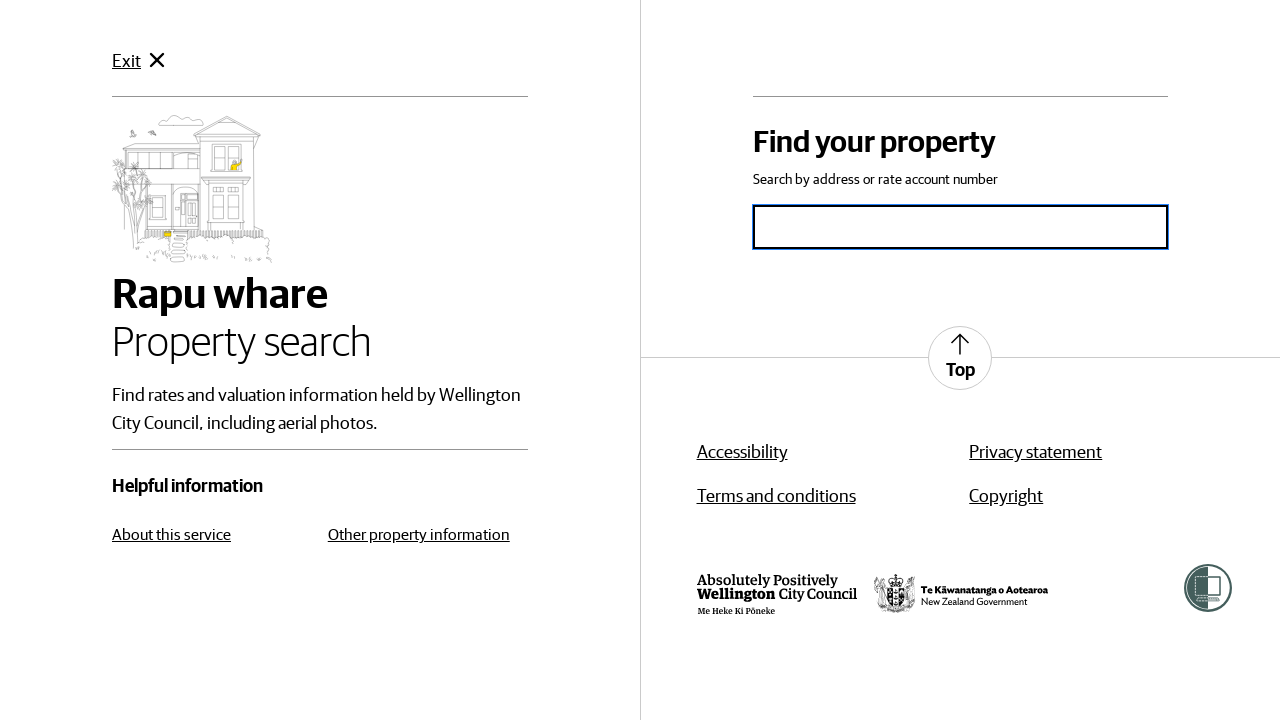

Clicked 'About aerial photos' button to open modal at (1092, 590) on internal:role=button[name="About aerial photos"i]
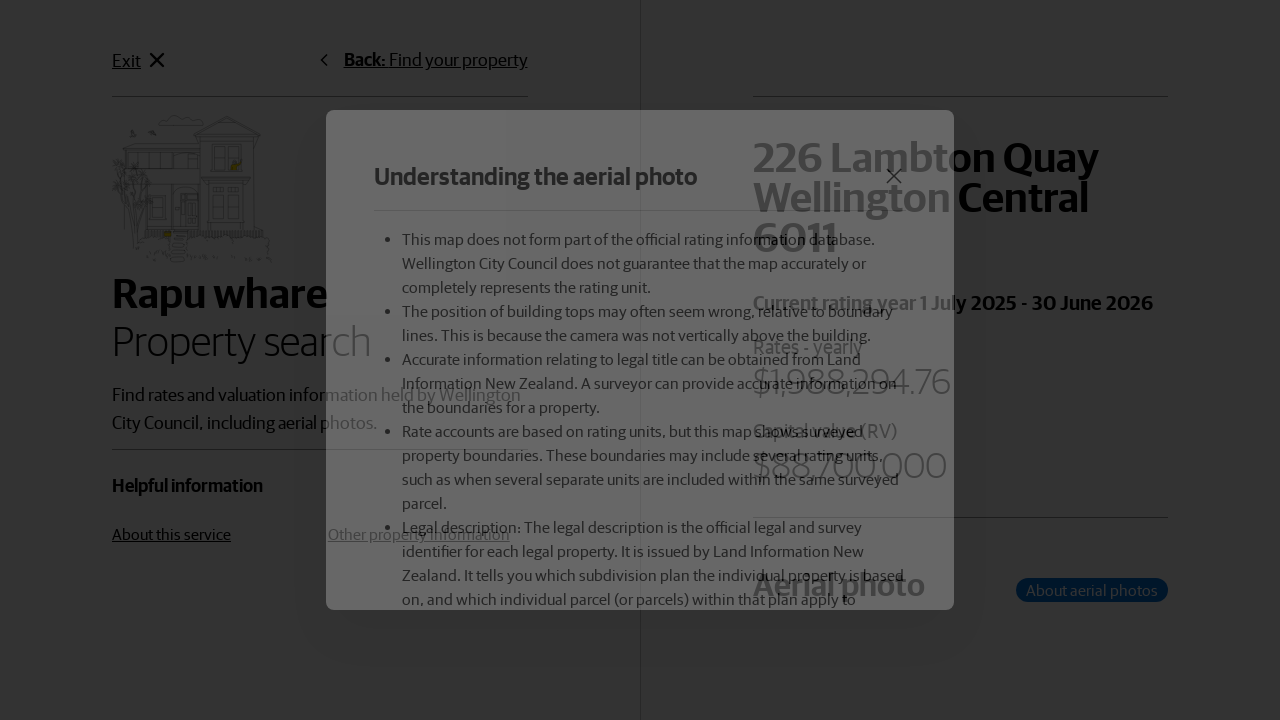

Closed aerial photos modal at (894, 176) on internal:label="Close"i
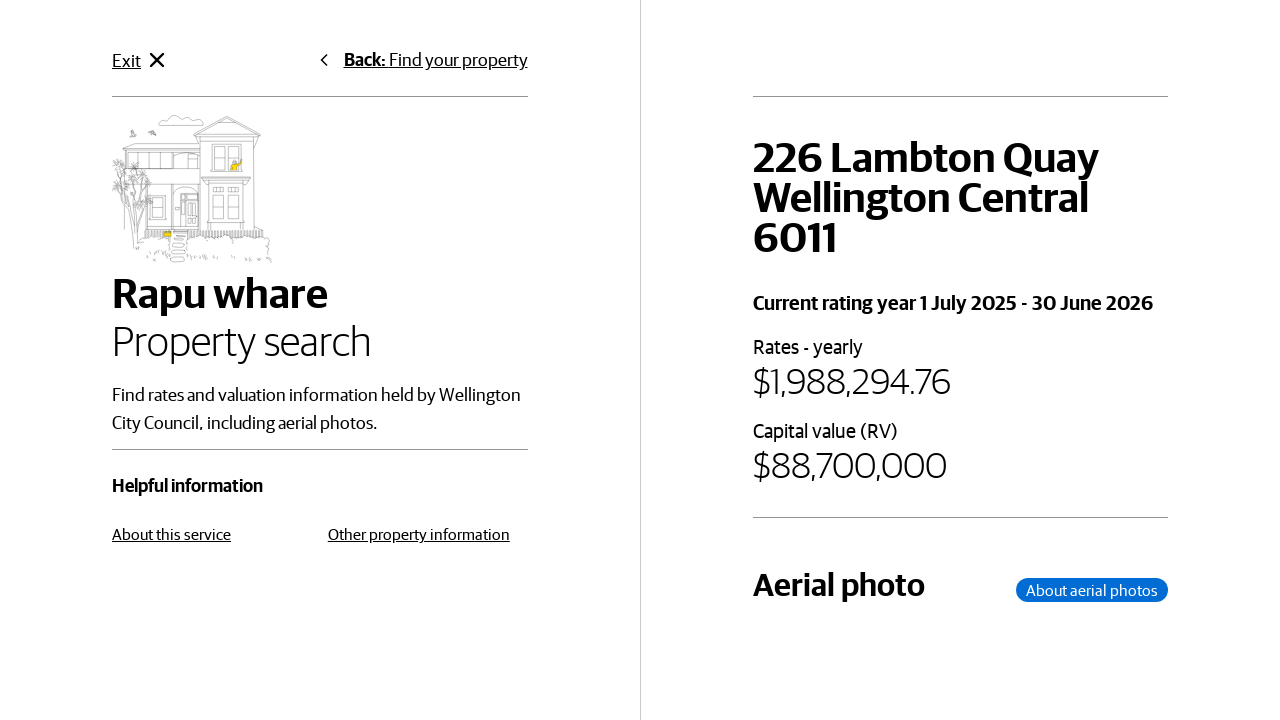

Expanded Wellington City section at (960, 360) on internal:label="Expand Wellington City"i
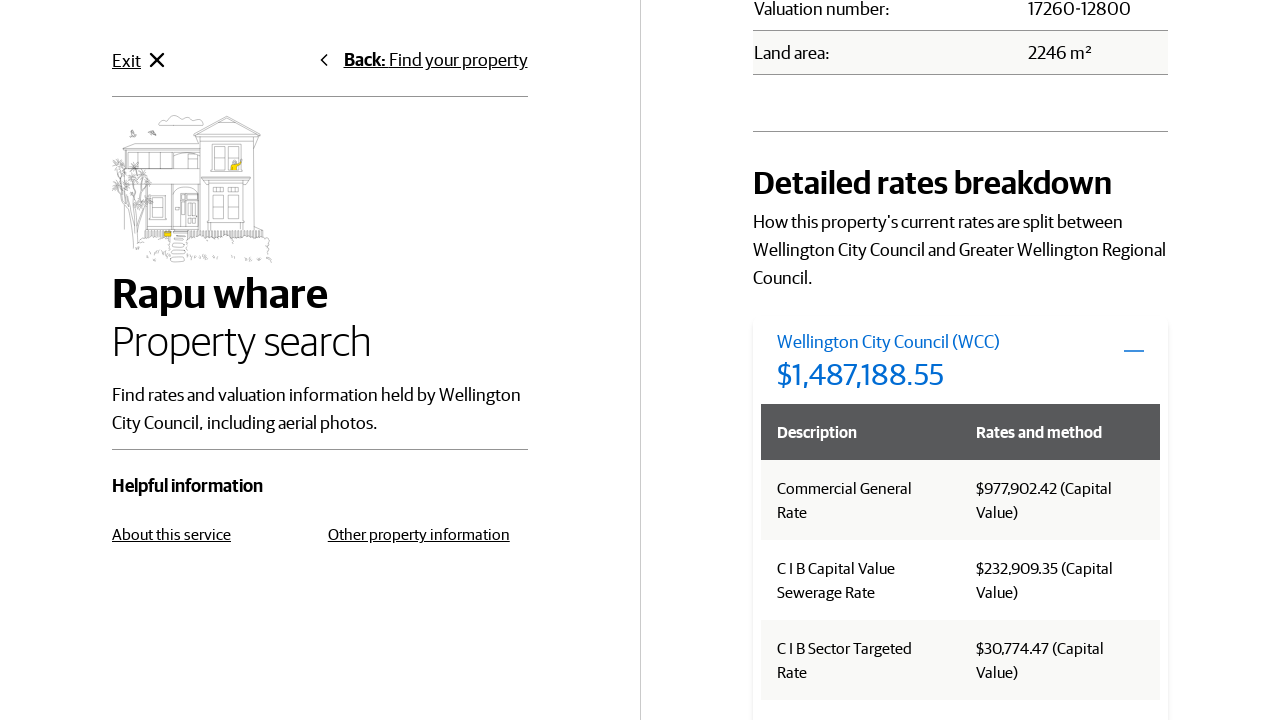

Collapsed Wellington City section at (960, 360) on internal:label="Collapse Wellington City"i
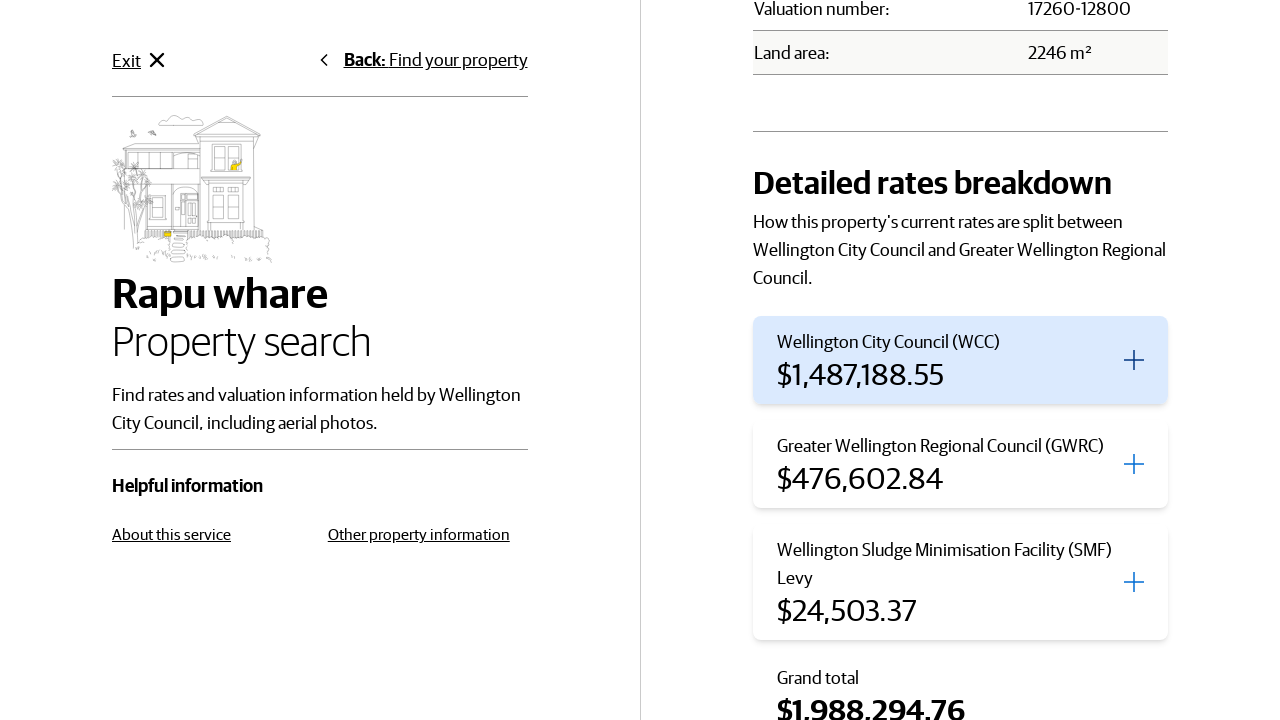

Expanded Greater Wellington section at (960, 464) on internal:label="Expand Greater Wellington"i
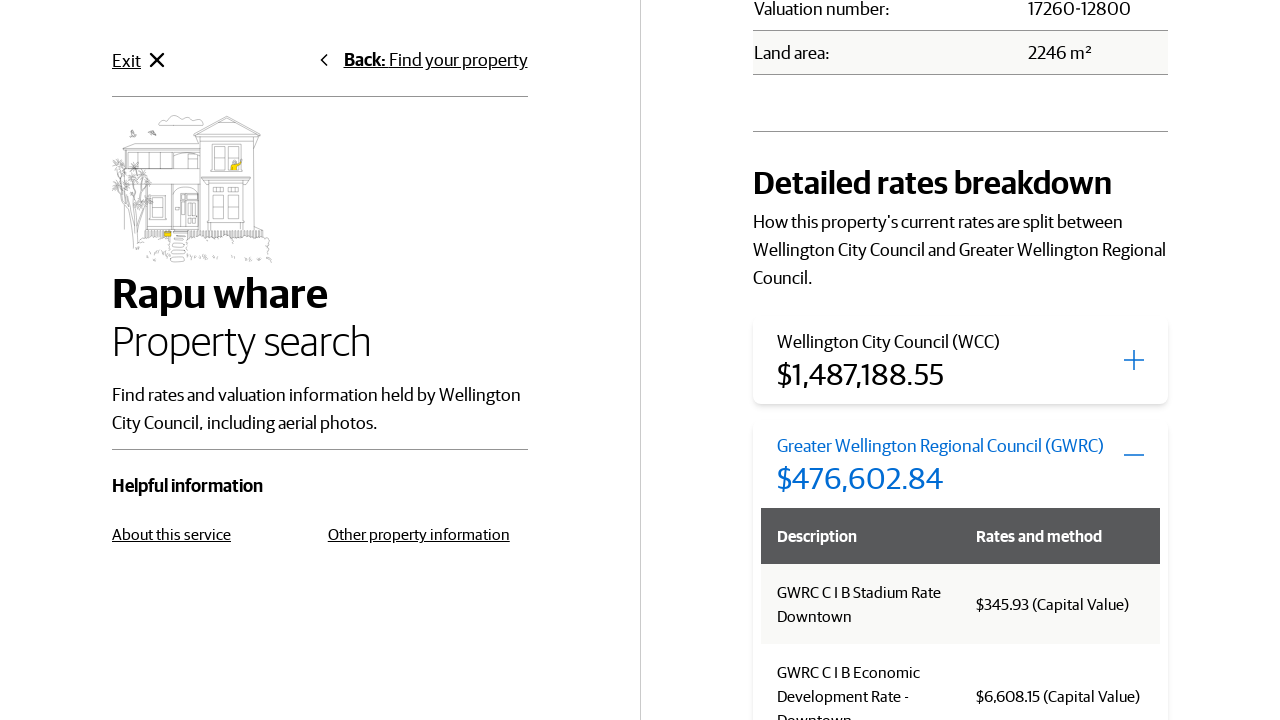

Collapsed Greater Wellington section at (960, 464) on internal:label="Collapse Greater Wellington"i
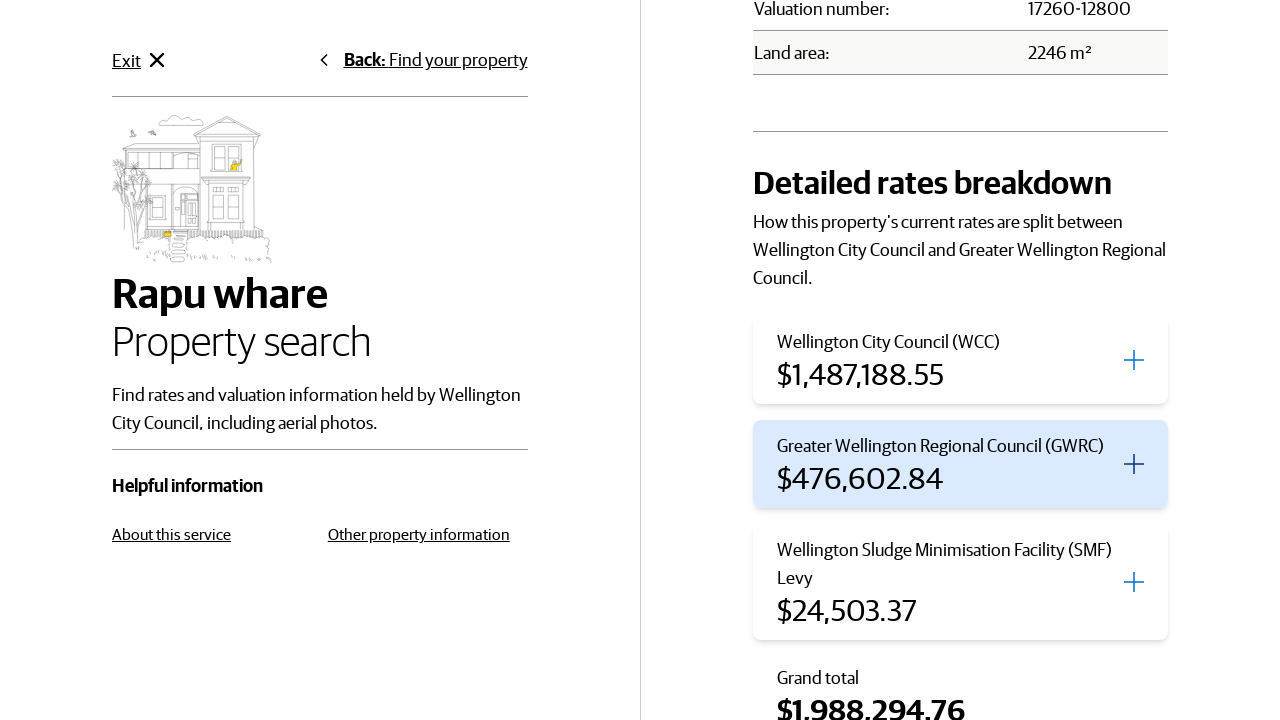

Expanded Wellington Sludge section at (960, 582) on internal:label="Expand Wellington Sludge"i
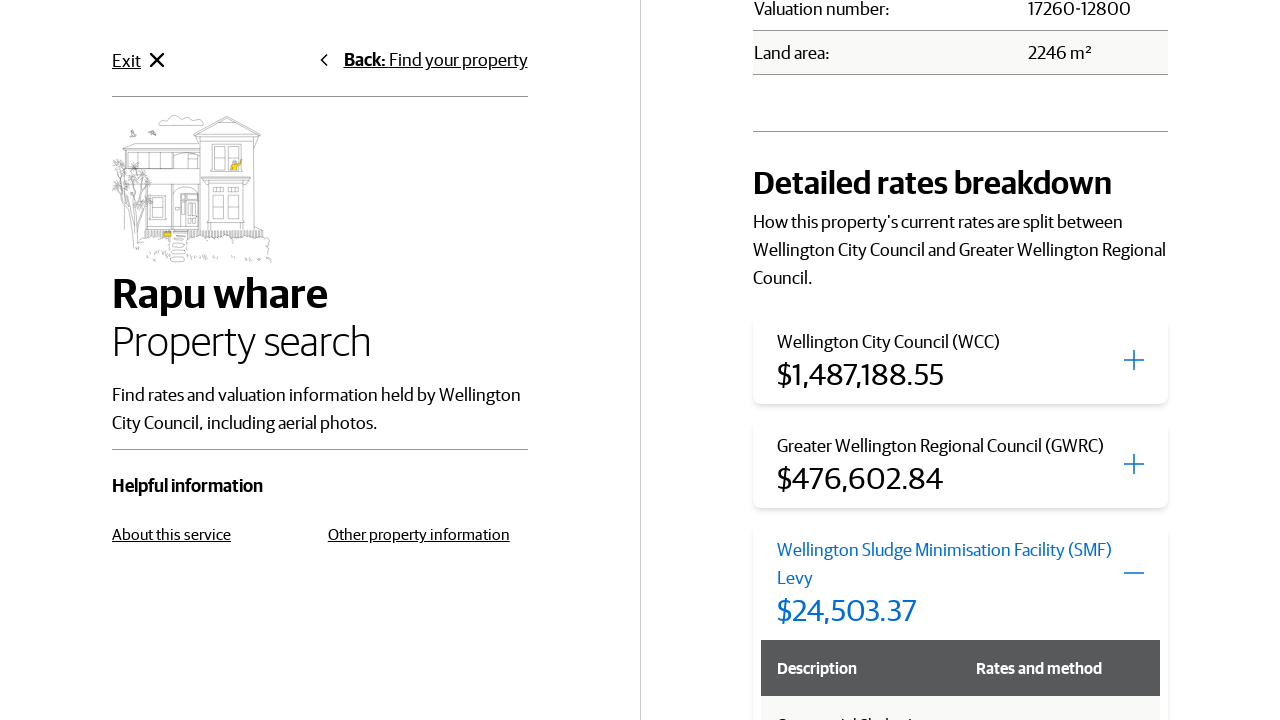

Collapsed Wellington Sludge section at (960, 582) on internal:label="Collapse Wellington Sludge"i
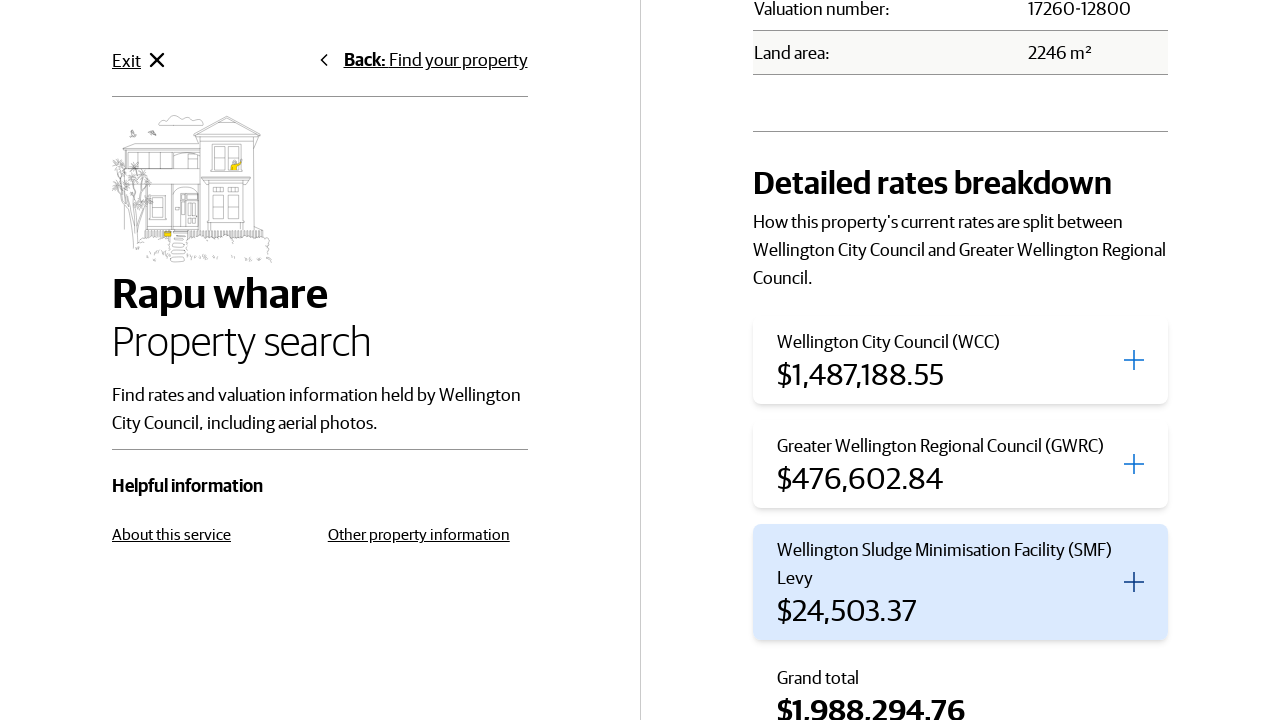

Clicked 'Remove my details' button at (870, 360) on internal:role=button[name="Remove my details"i]
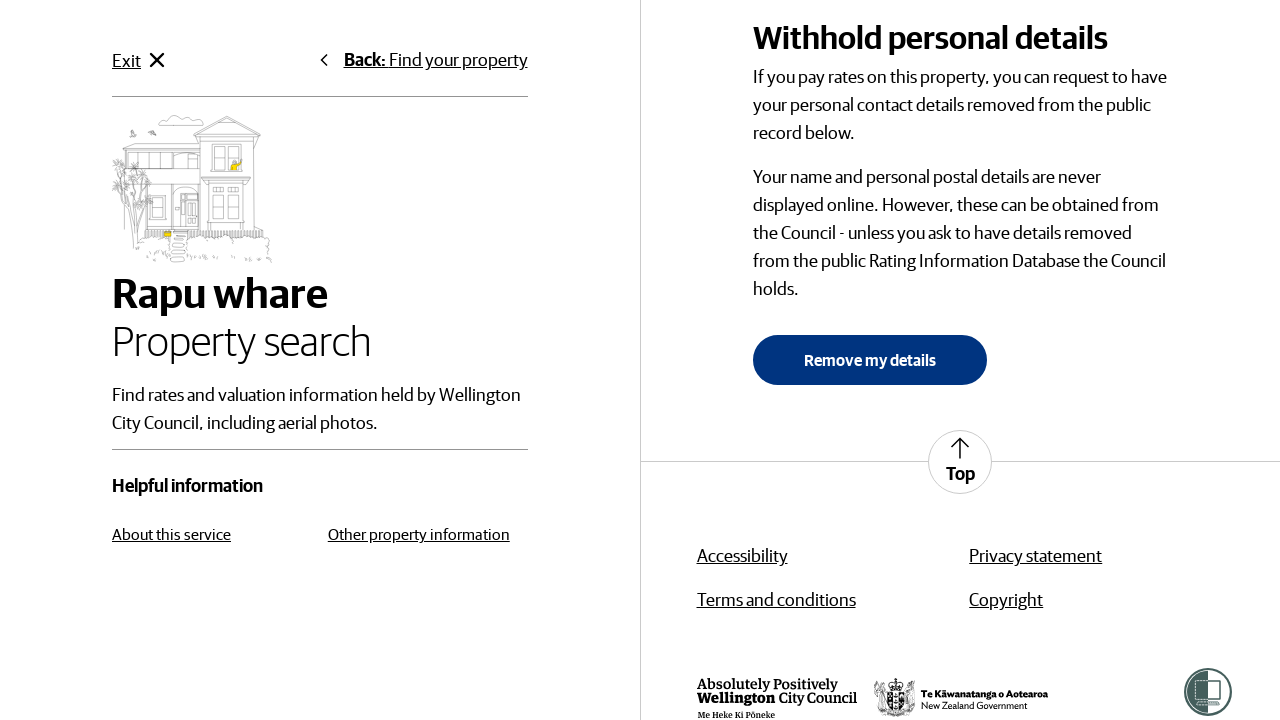

Checked confirmation checkbox at (760, 360) on internal:testid=[data-testid="confirmation"s]
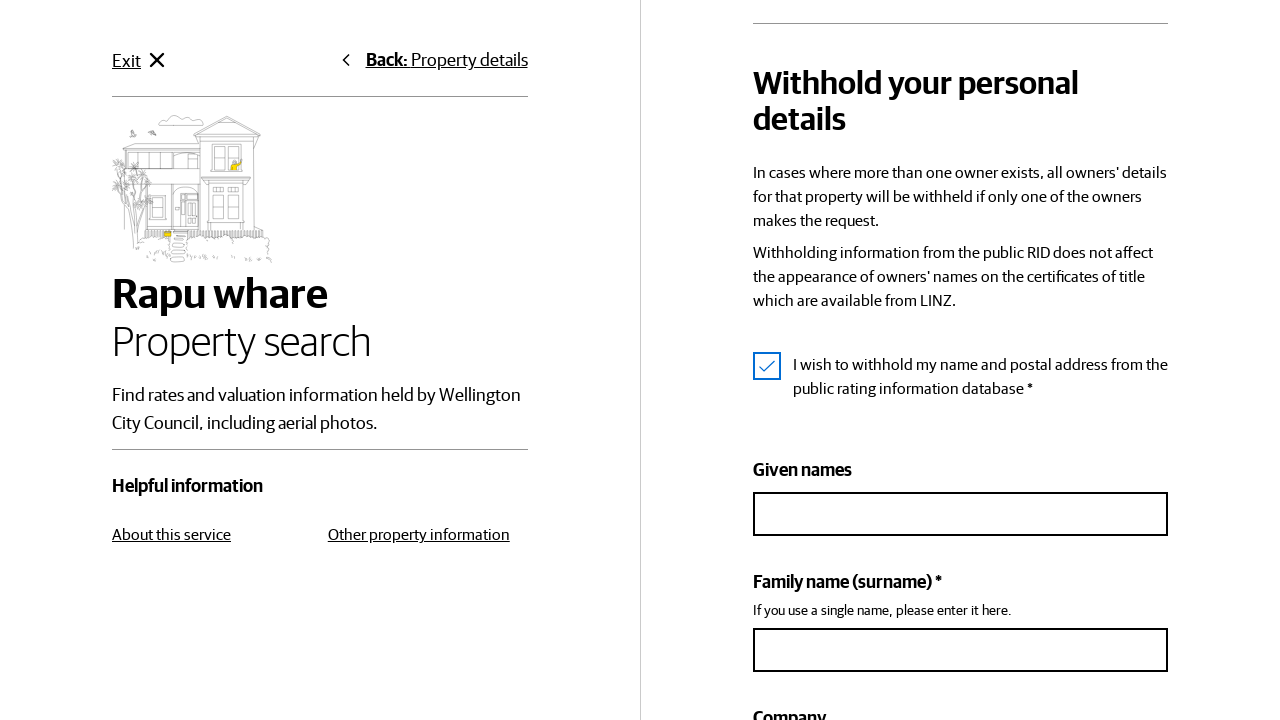

Filled given names field with 'Test' on internal:testid=[data-testid="givenNames"s]
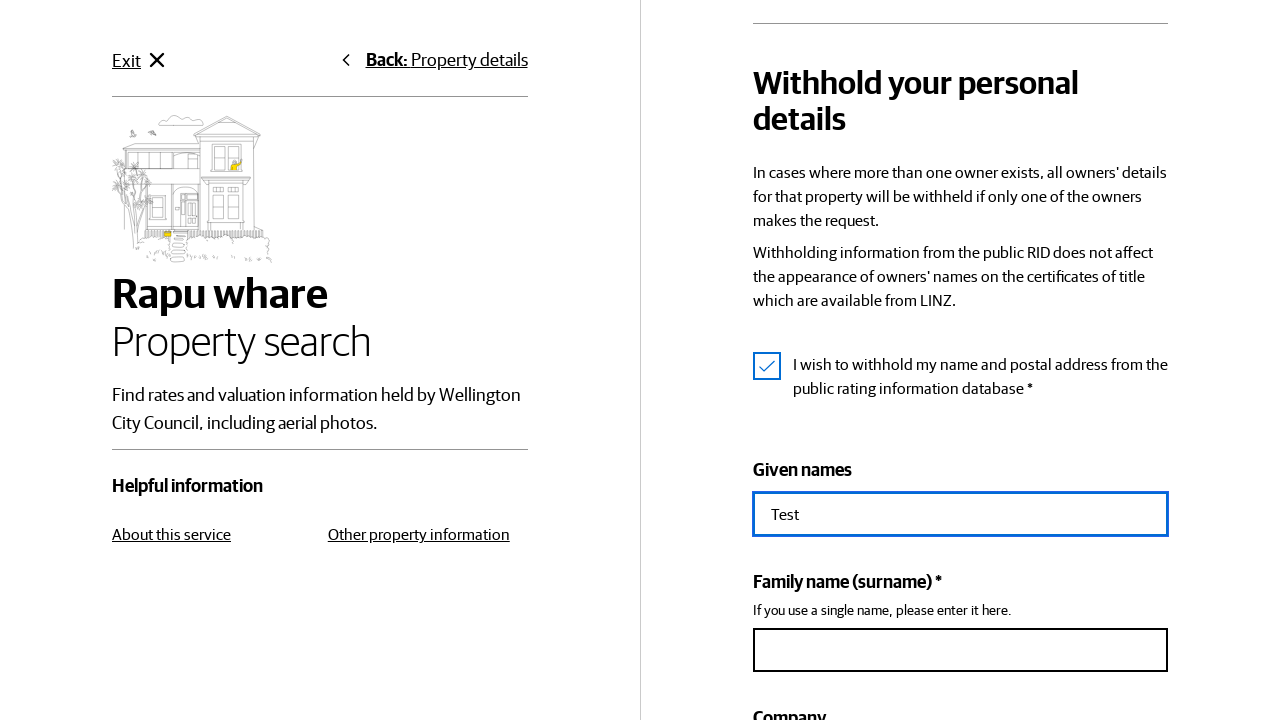

Filled surname field with 'Test' on internal:testid=[data-testid="surname"s]
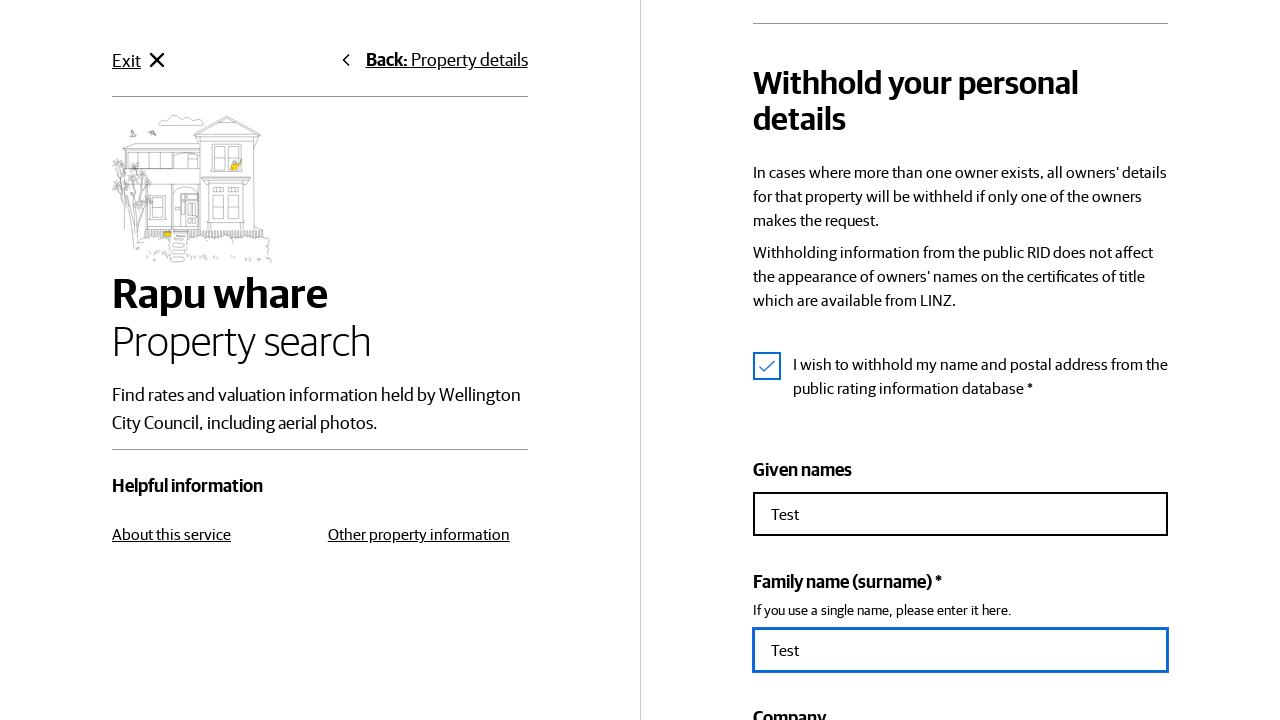

Filled company field with 'Test' on internal:testid=[data-testid="company"s]
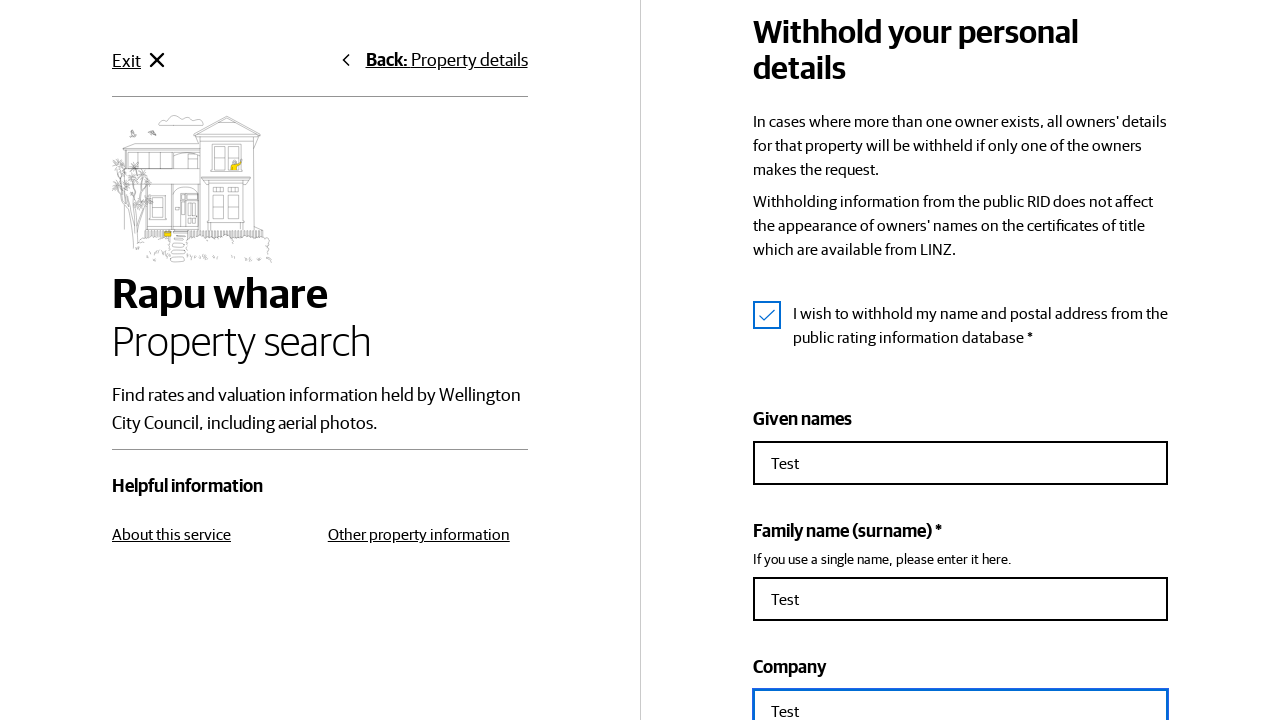

Filled phone field with '021 111 1111' on internal:testid=[data-testid="phone"s]
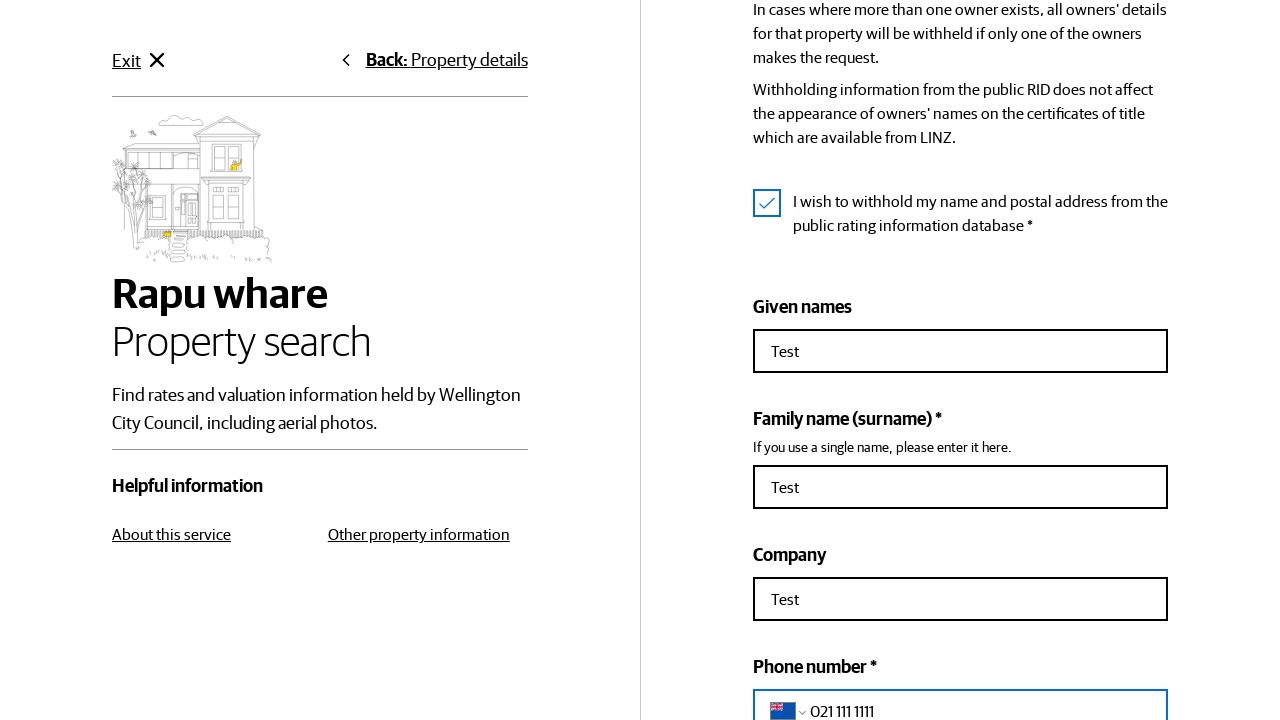

Filled email field with 'test@test.com' on internal:testid=[data-testid="email"s]
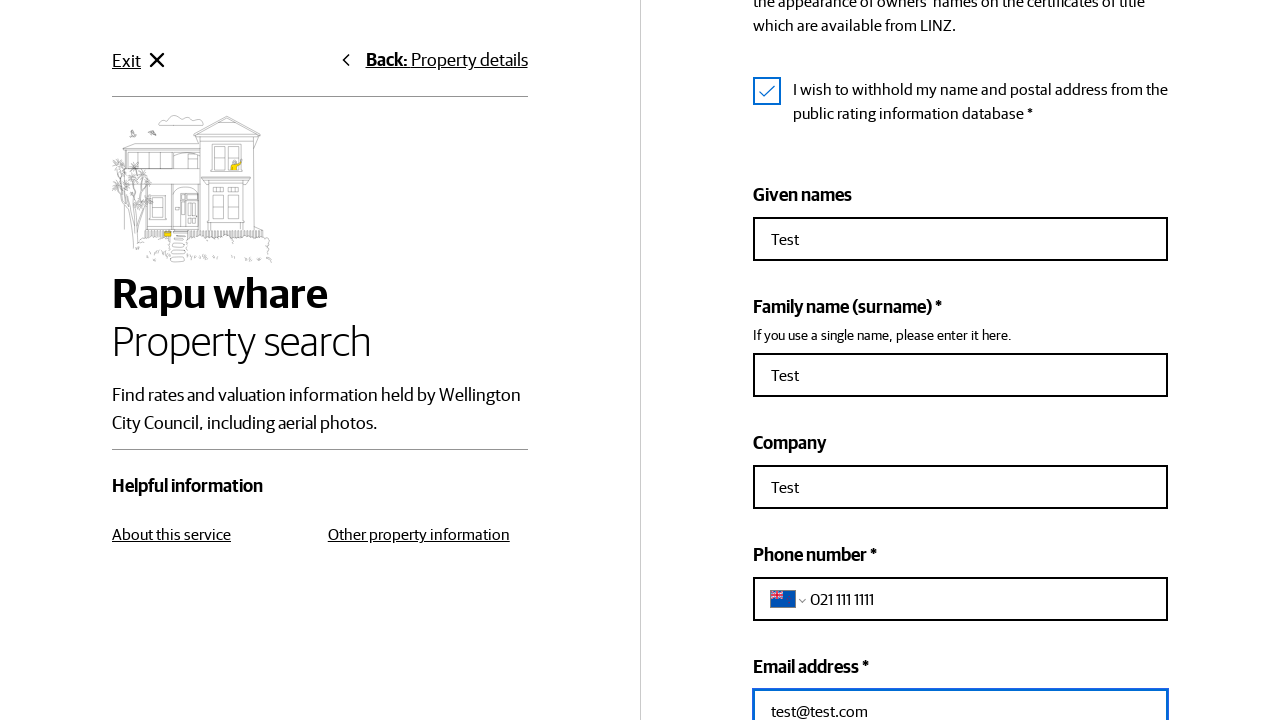

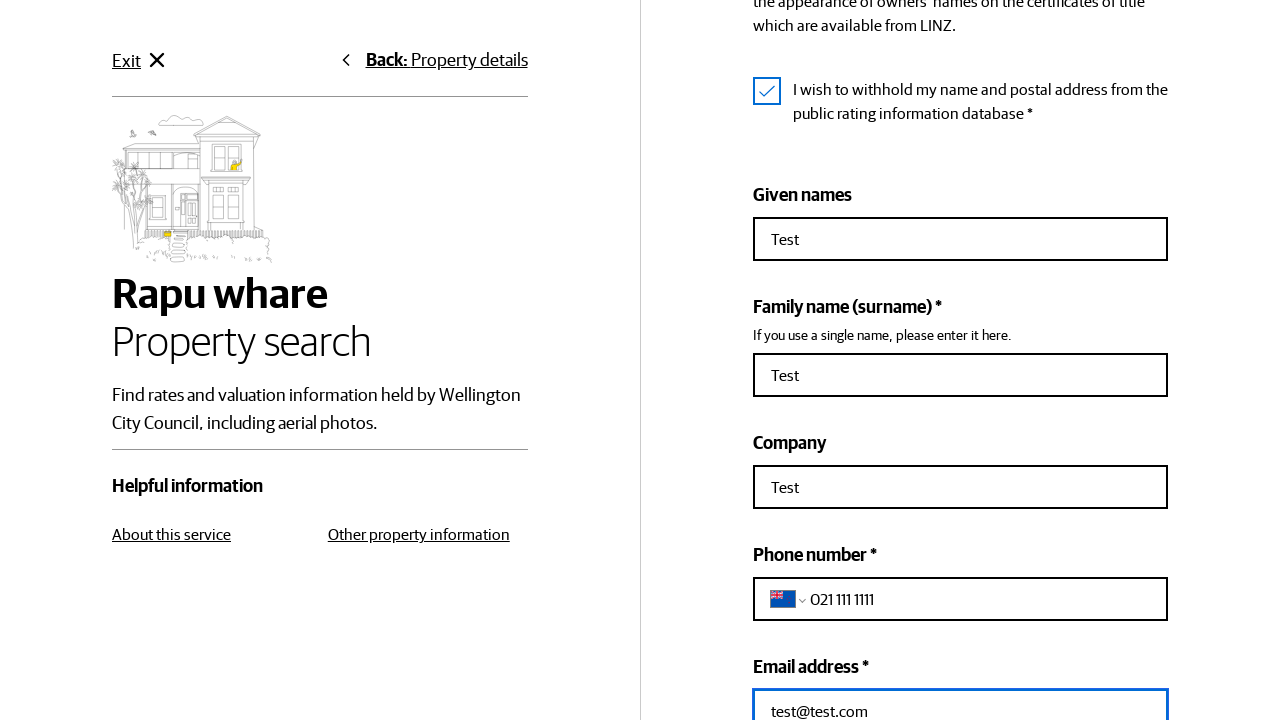